Navigates to the Elements page, clicks on Text Box menu item, and verifies the Full Name input field is visible.

Starting URL: https://demoqa.com/elements

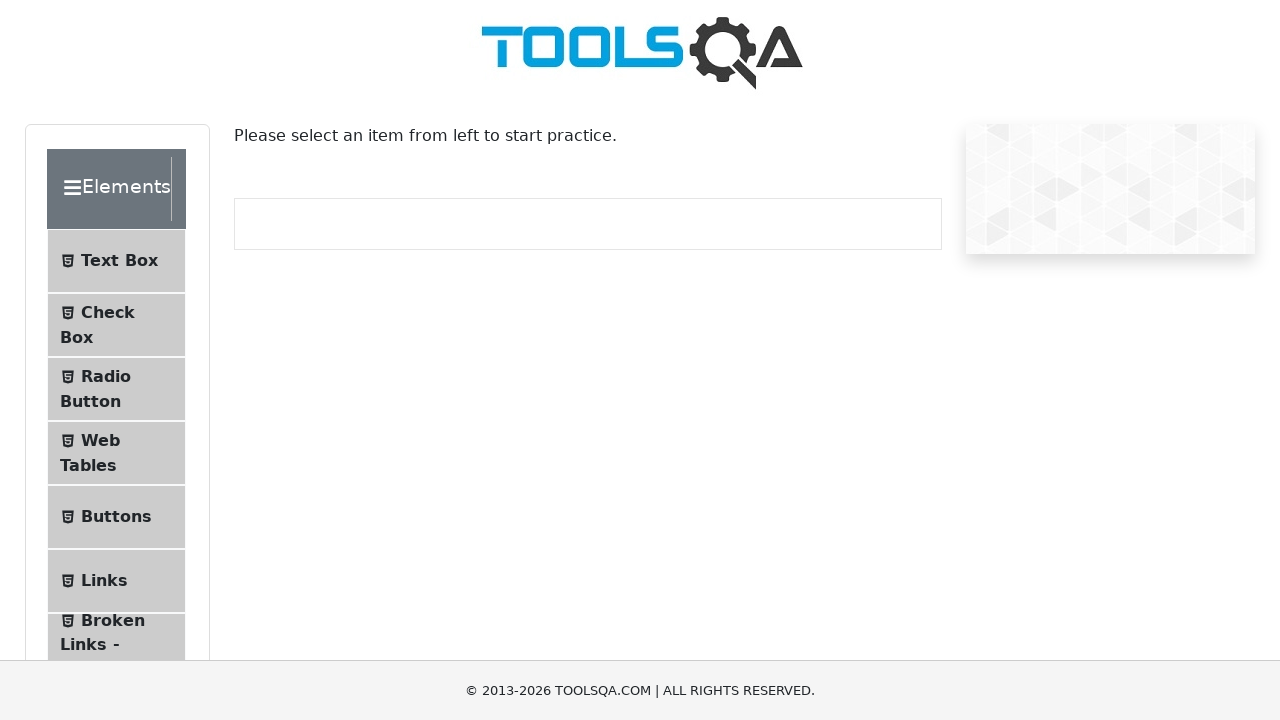

Clicked on Text Box menu item at (119, 261) on internal:text="Text Box"i
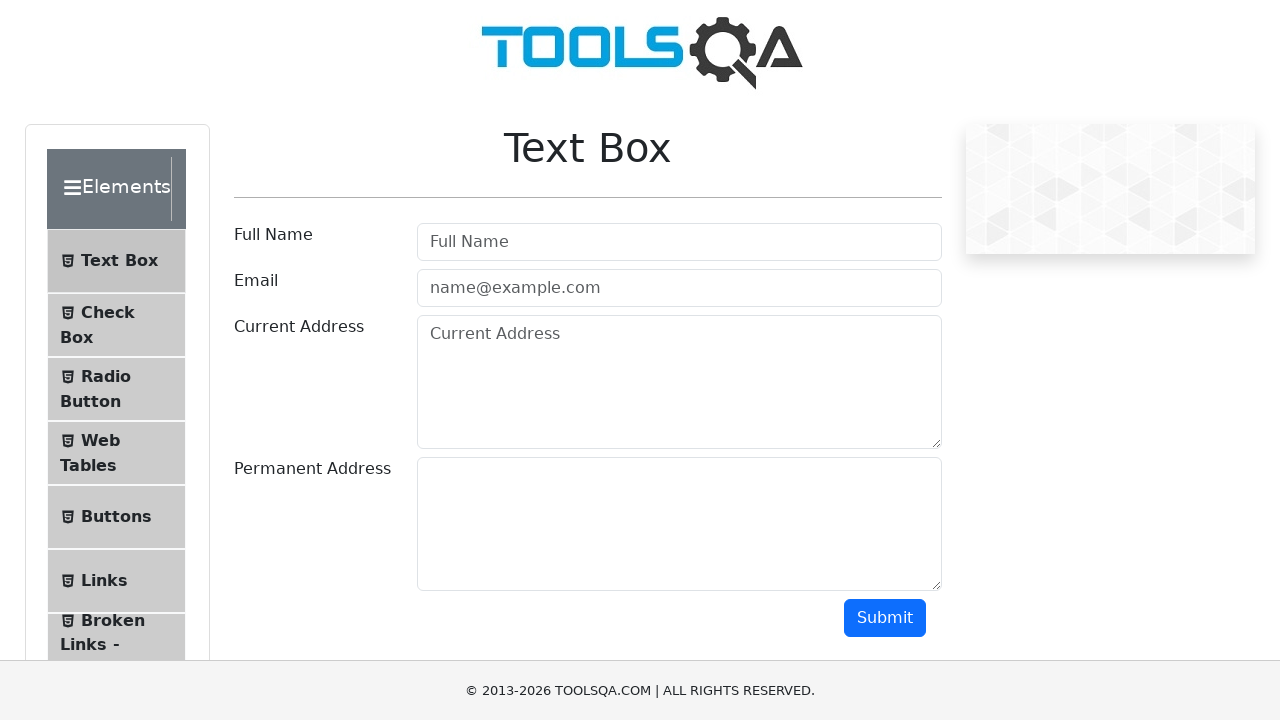

Navigated to text-box page
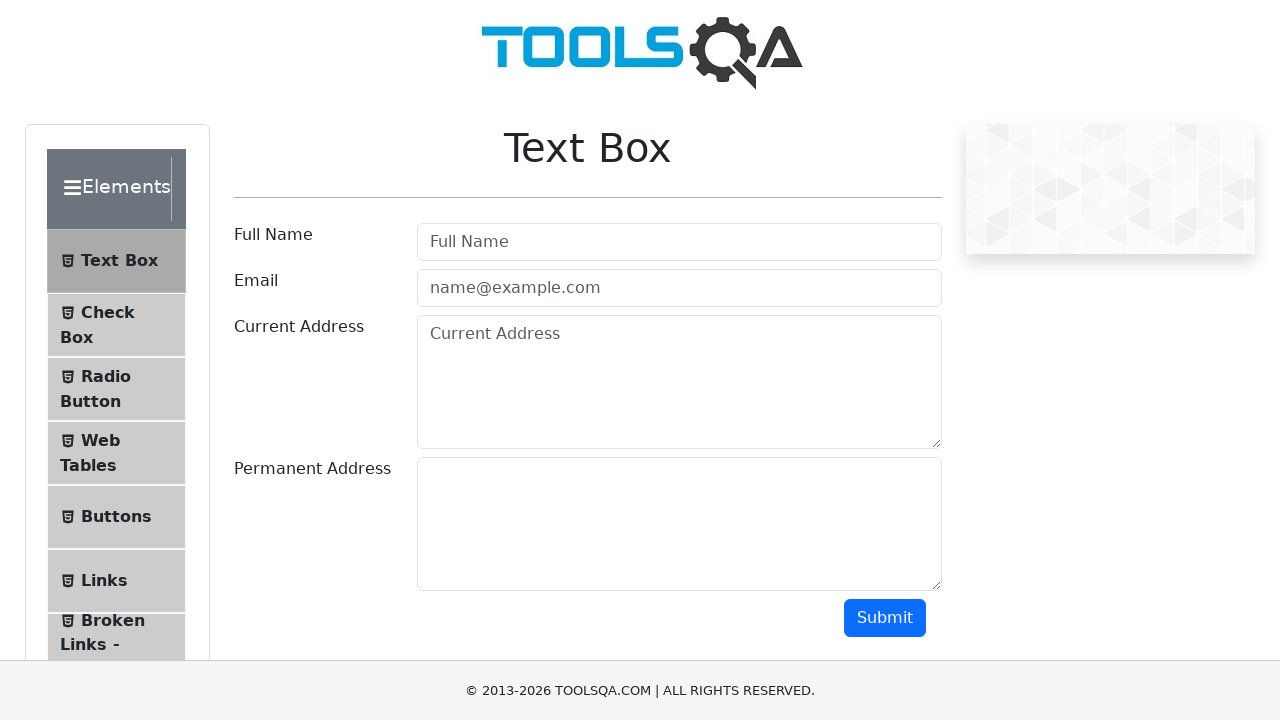

Full Name input field is visible
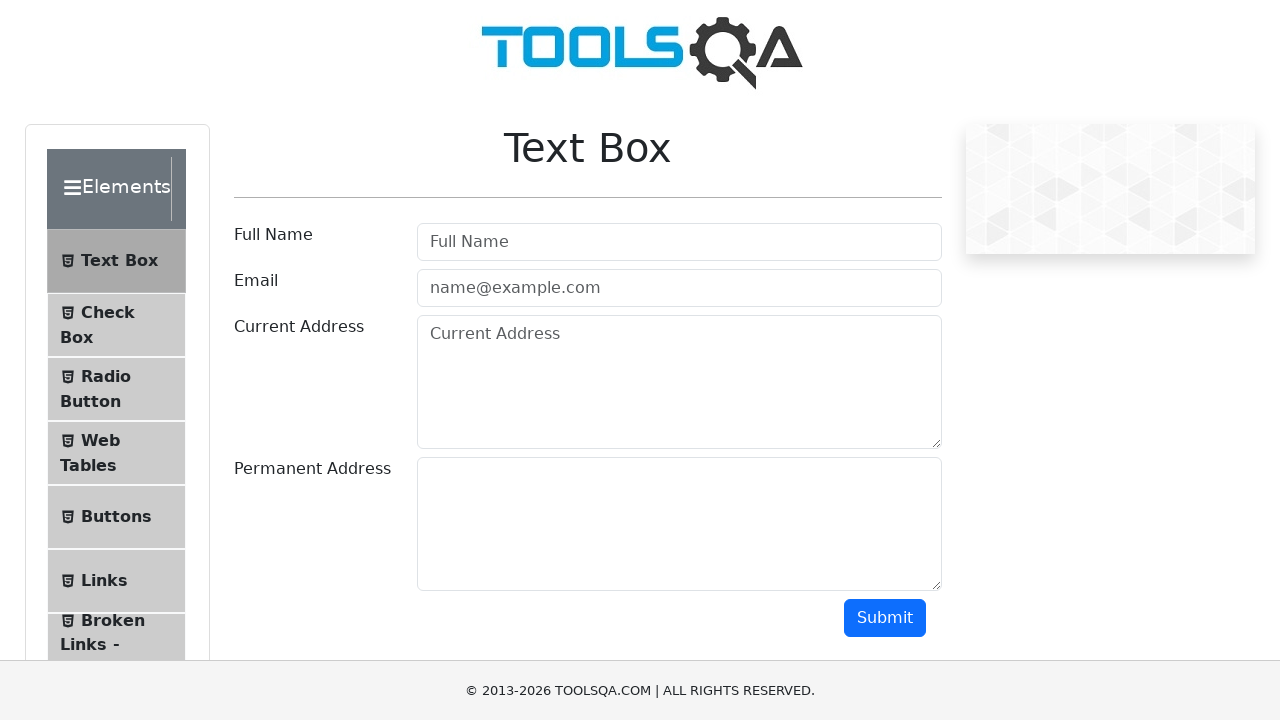

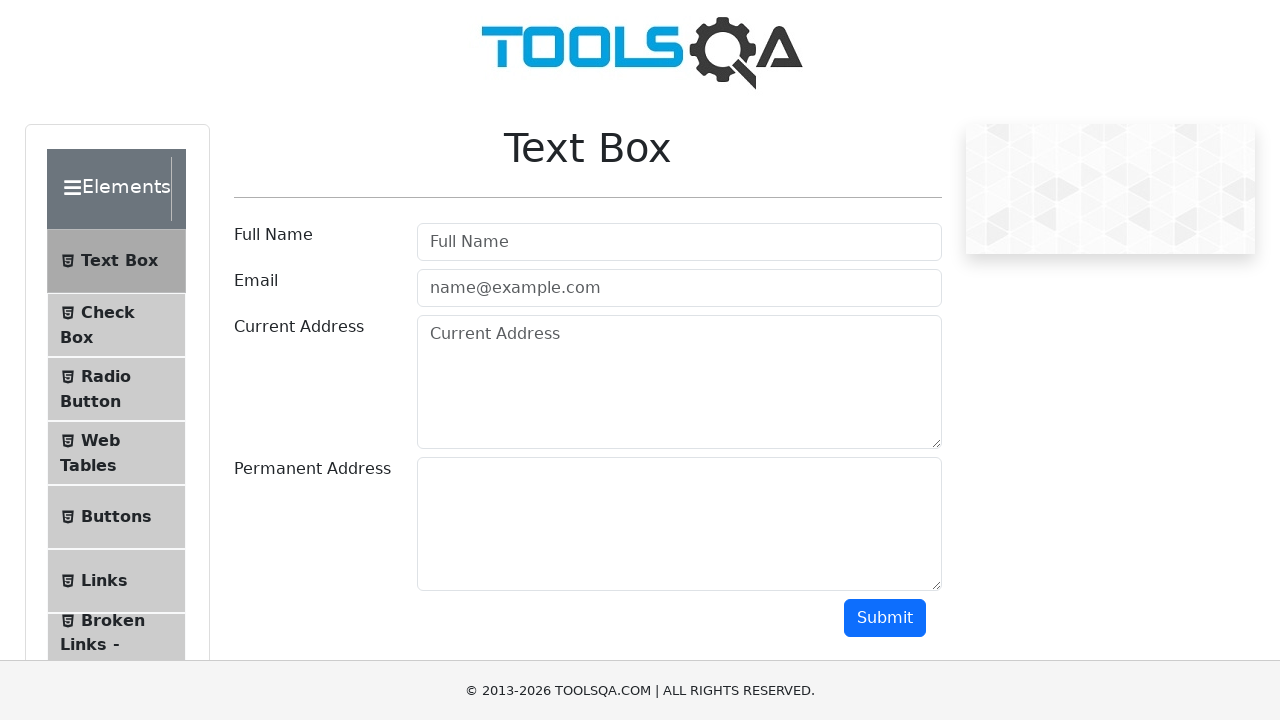